Tests the practice registration form on DemoQA by filling out all fields including first name, last name, email, gender, mobile number, date of birth, subjects, hobbies, address, state and city, then submitting the form.

Starting URL: https://demoqa.com/automation-practice-form

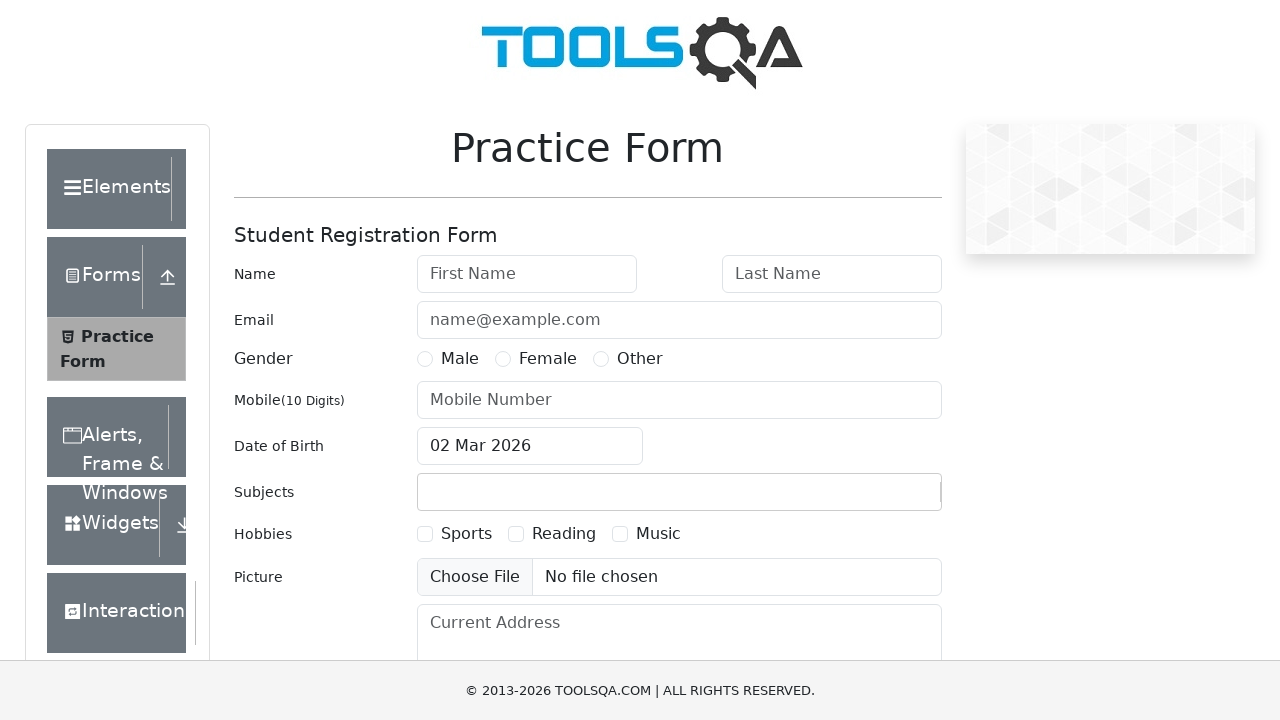

Filled first name field with 'Michael' on input#firstName
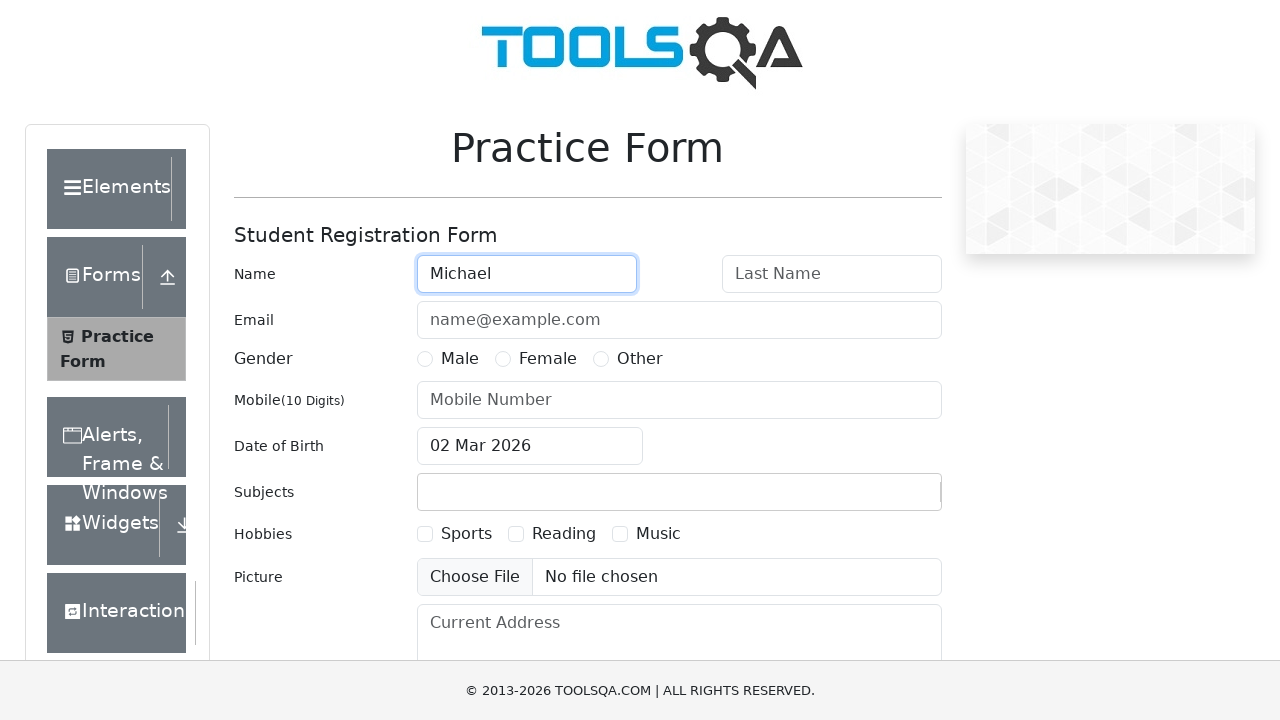

Filled last name field with 'Thompson' on input#lastName
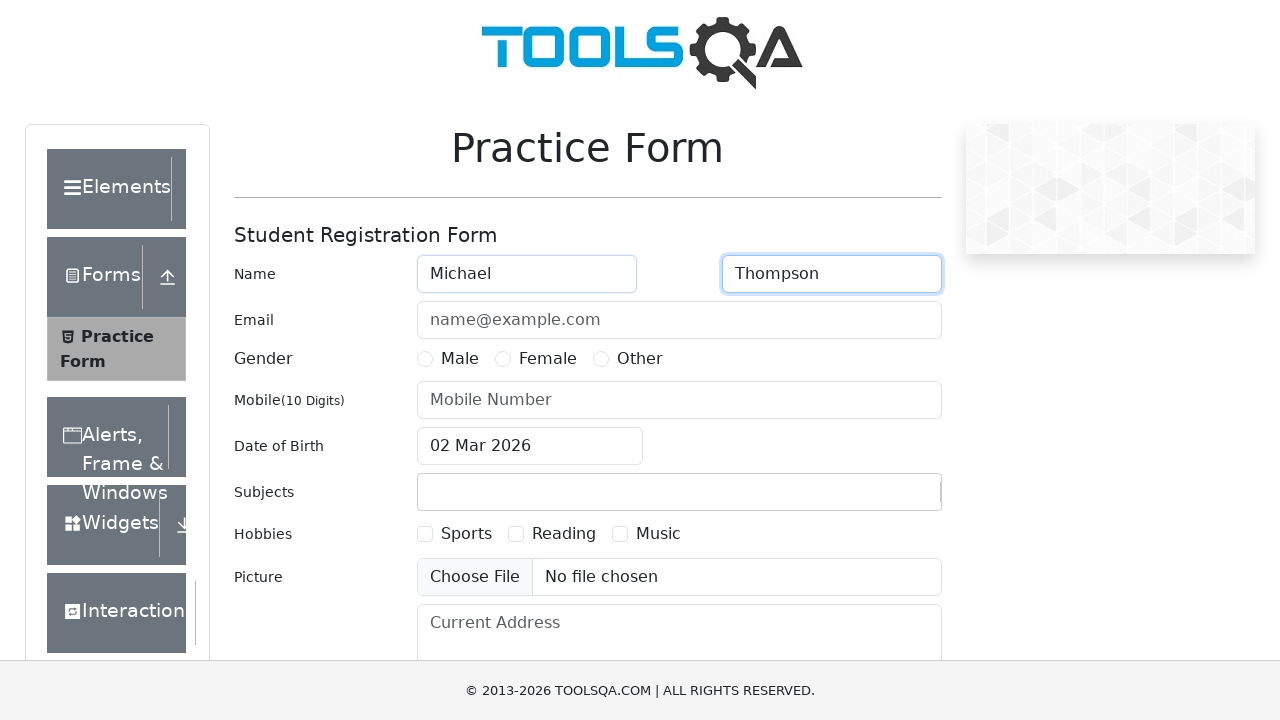

Filled email field with 'michael.thompson@example.com' on input#userEmail
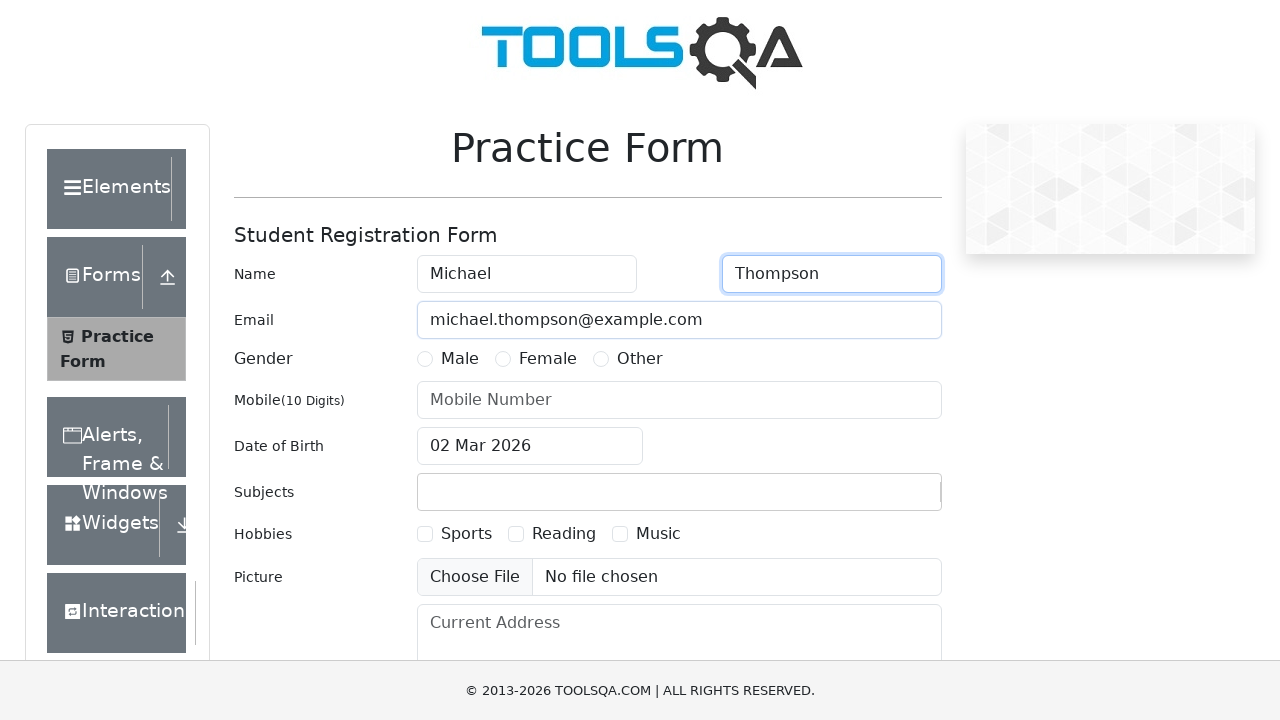

Selected Male gender option at (460, 359) on label[for='gender-radio-1']
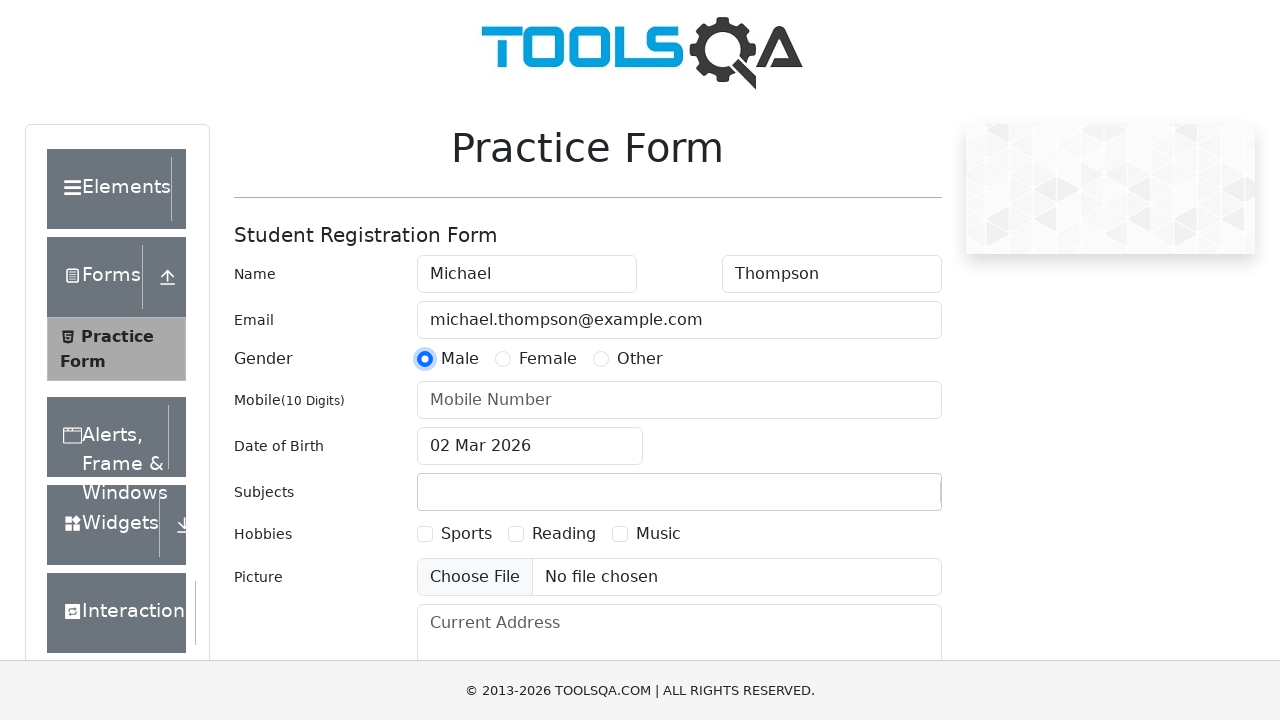

Filled mobile number field with '9876543210' on input#userNumber
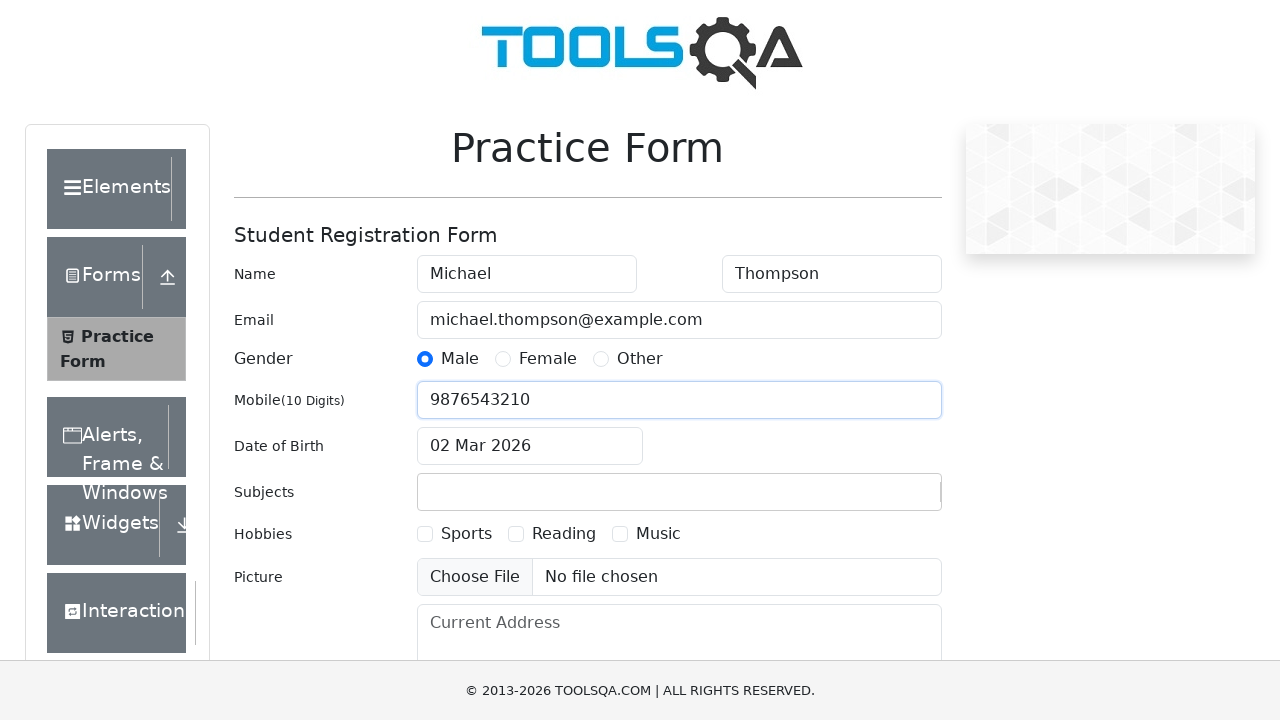

Opened date of birth picker at (530, 446) on input#dateOfBirthInput
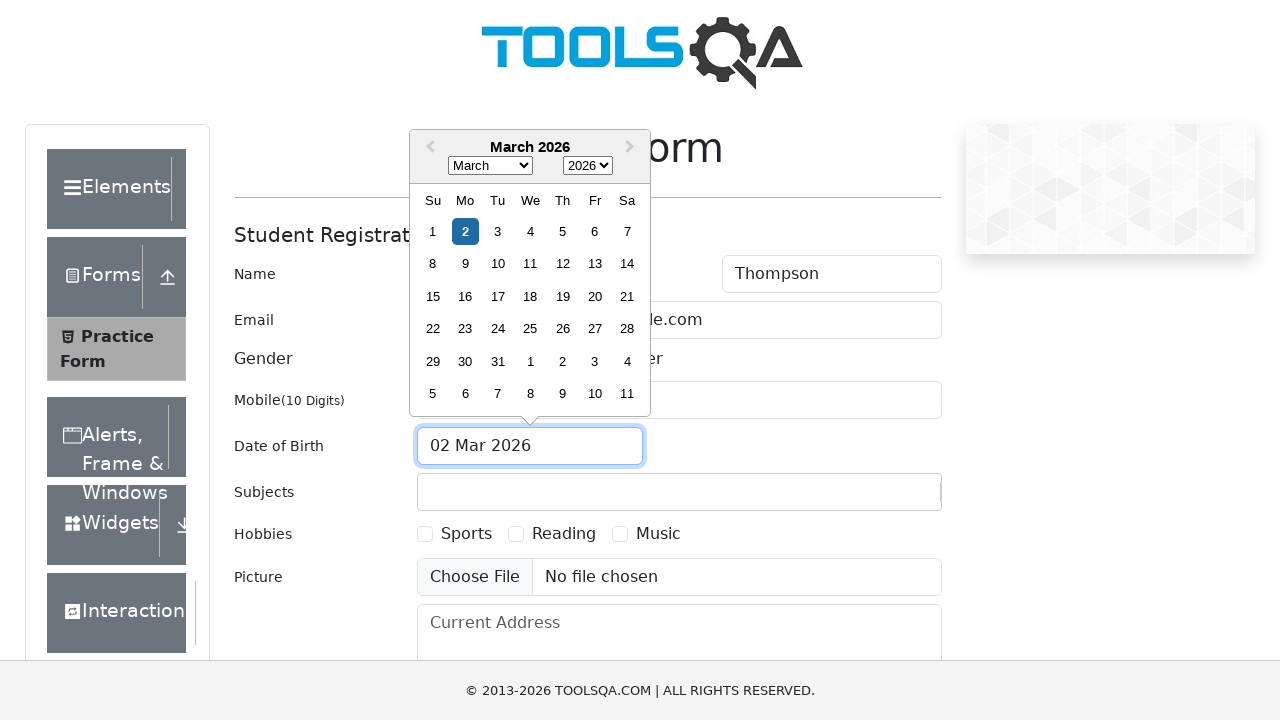

Selected year 1995 from date picker on .react-datepicker__year-select
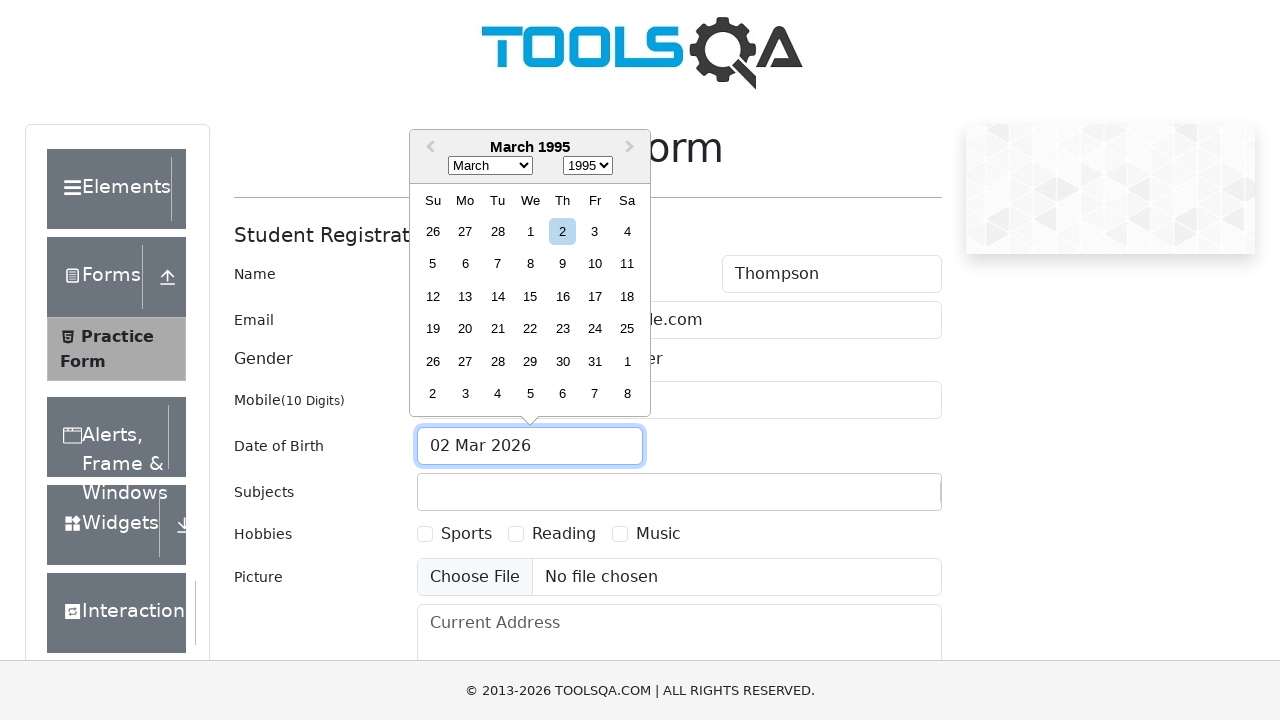

Selected month 5 (June) from date picker on .react-datepicker__month-select
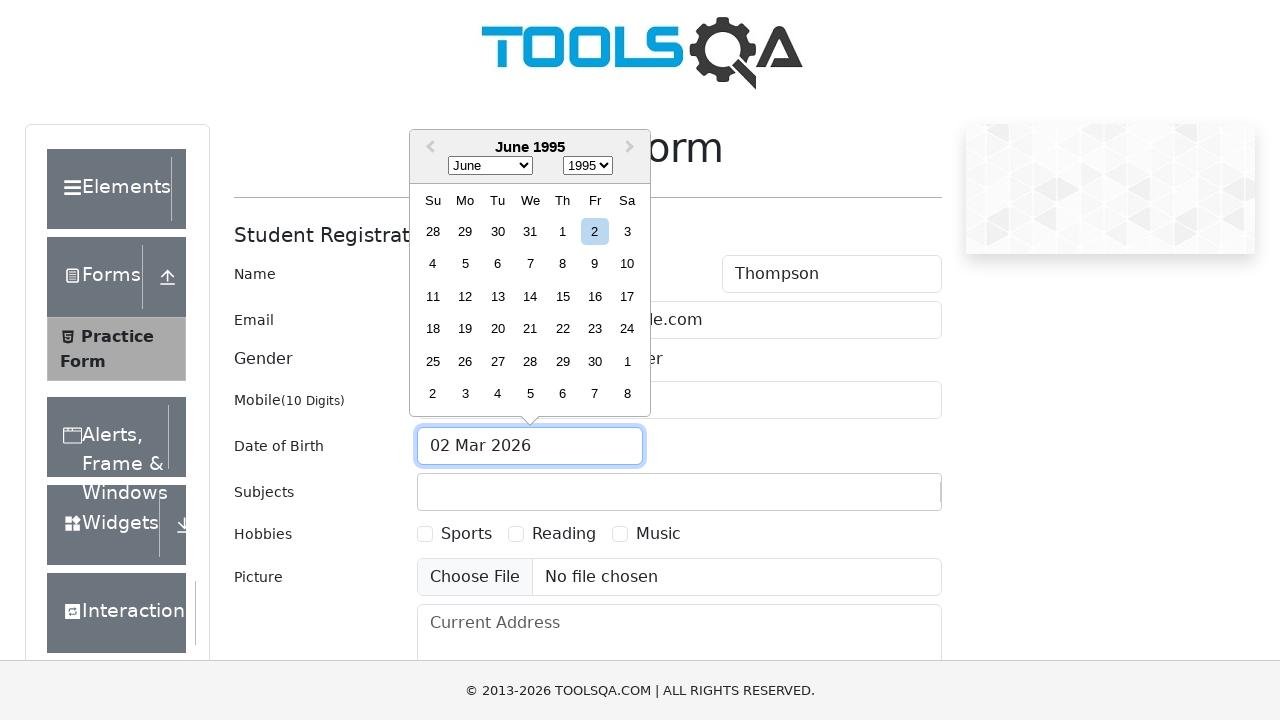

Selected day 15 from date picker at (562, 296) on .react-datepicker__day--015:not(.react-datepicker__day--outside-month)
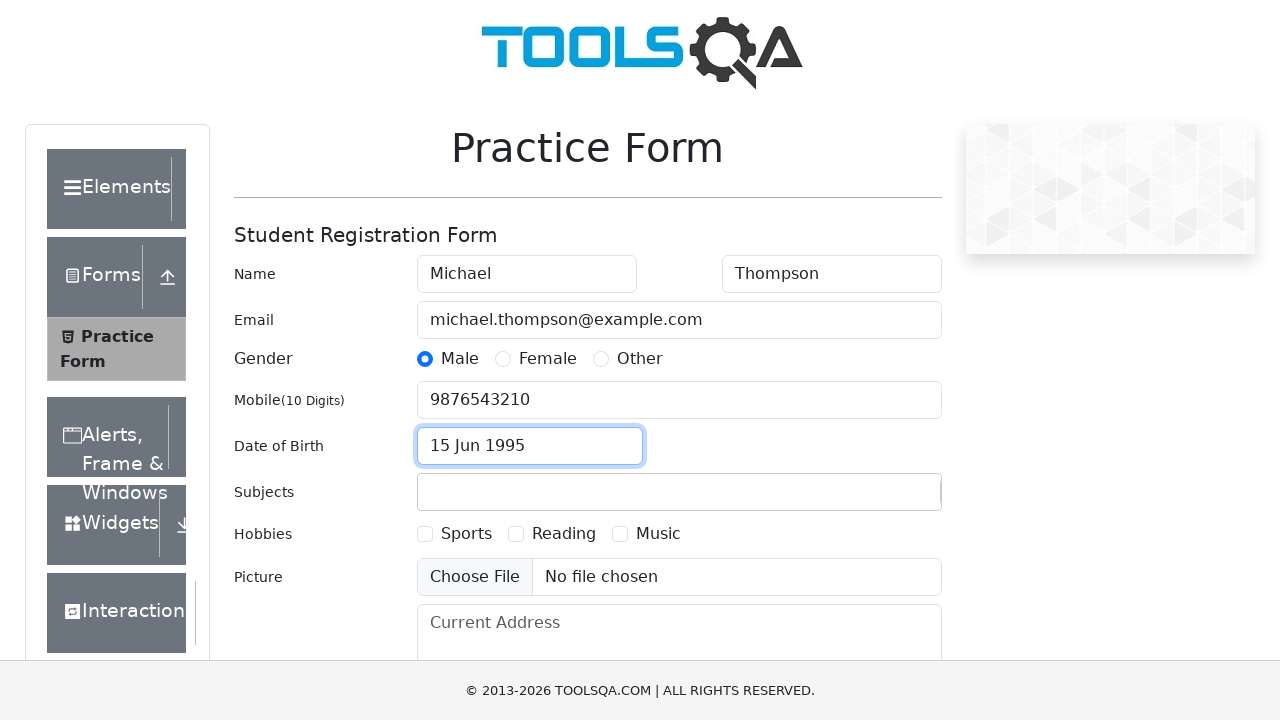

Filled subjects input with 'Maths' on input#subjectsInput
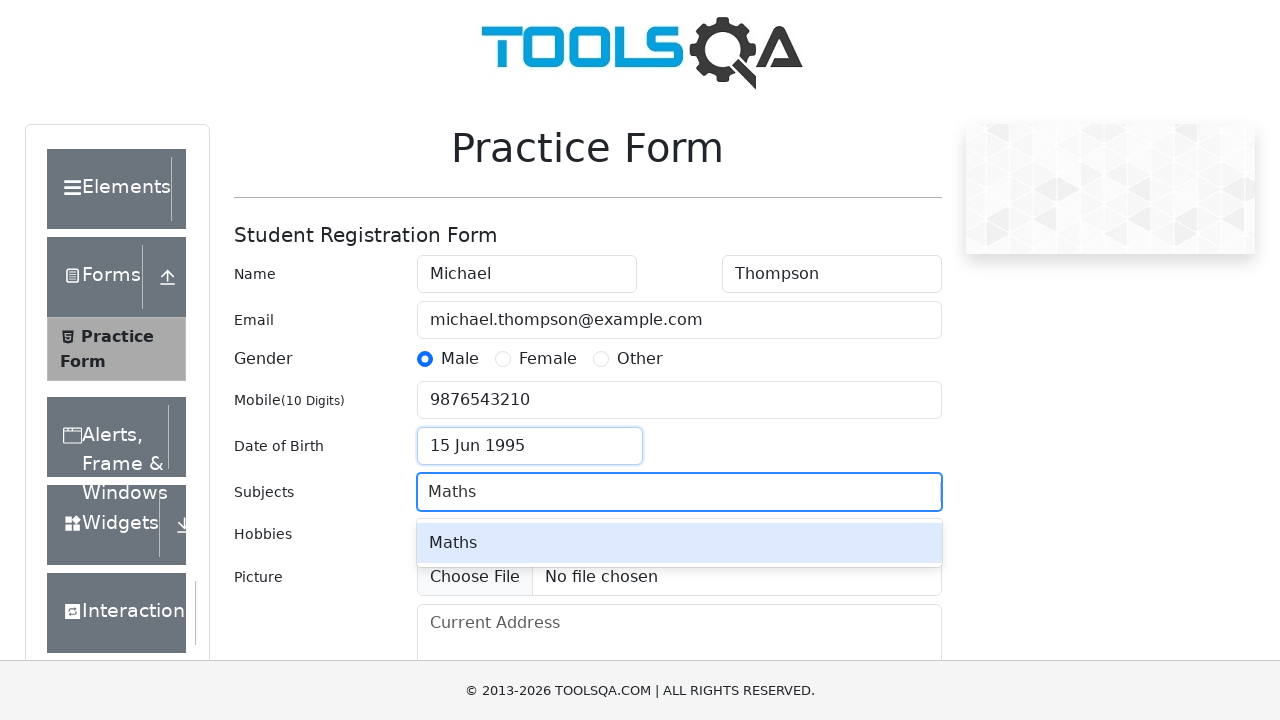

Pressed Enter to confirm subject selection
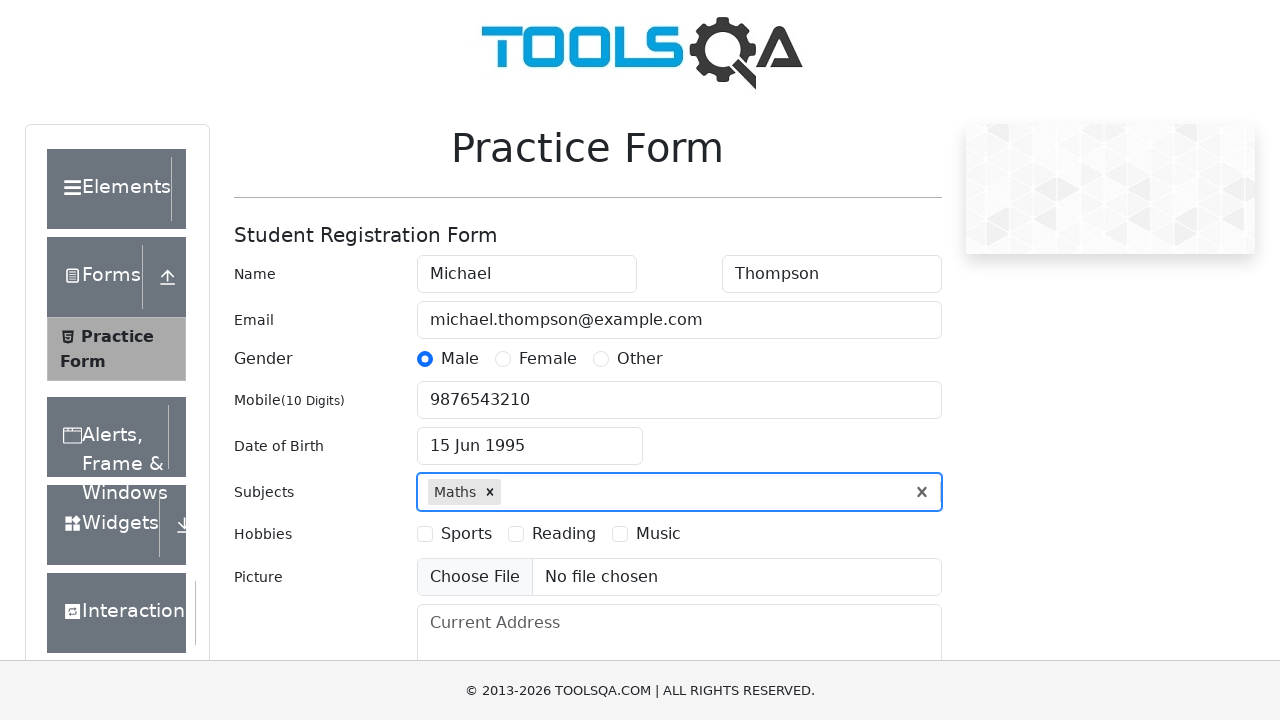

Selected Sports hobby checkbox at (466, 534) on label[for='hobbies-checkbox-1']
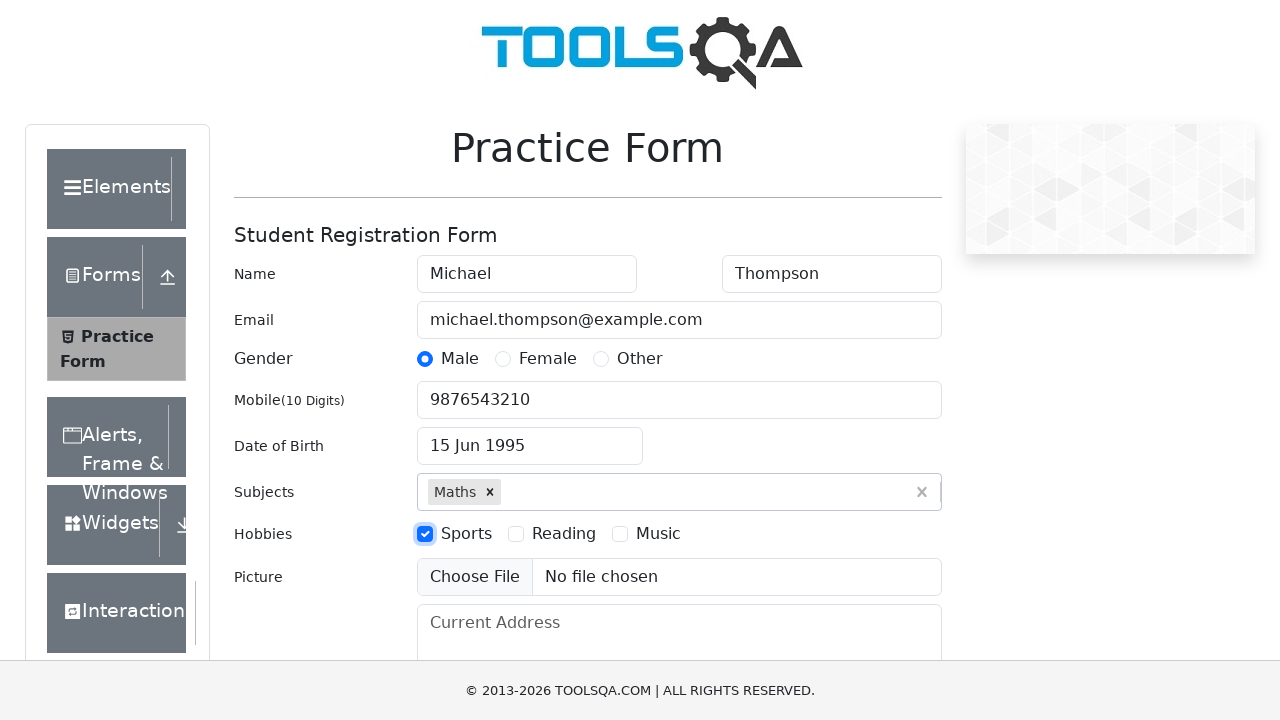

Filled current address field with '123 Test Street, Apt 456, Test City' on textarea#currentAddress
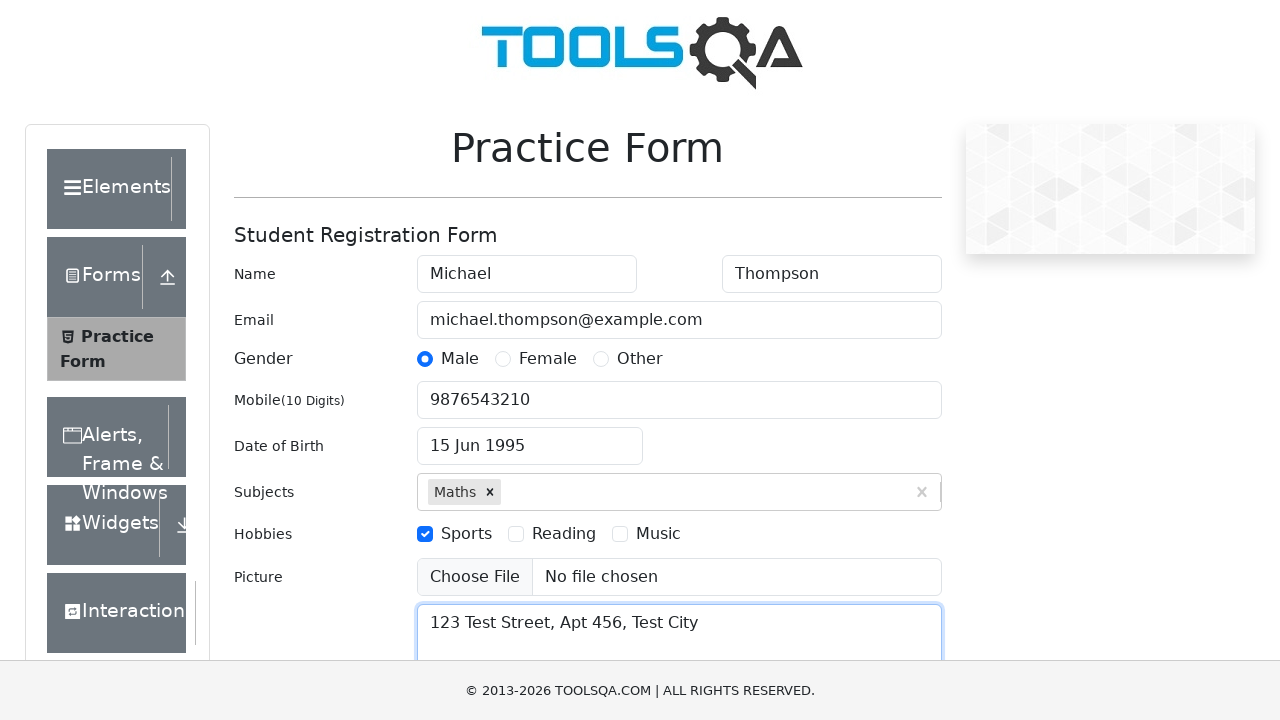

Opened state dropdown at (527, 437) on div#state
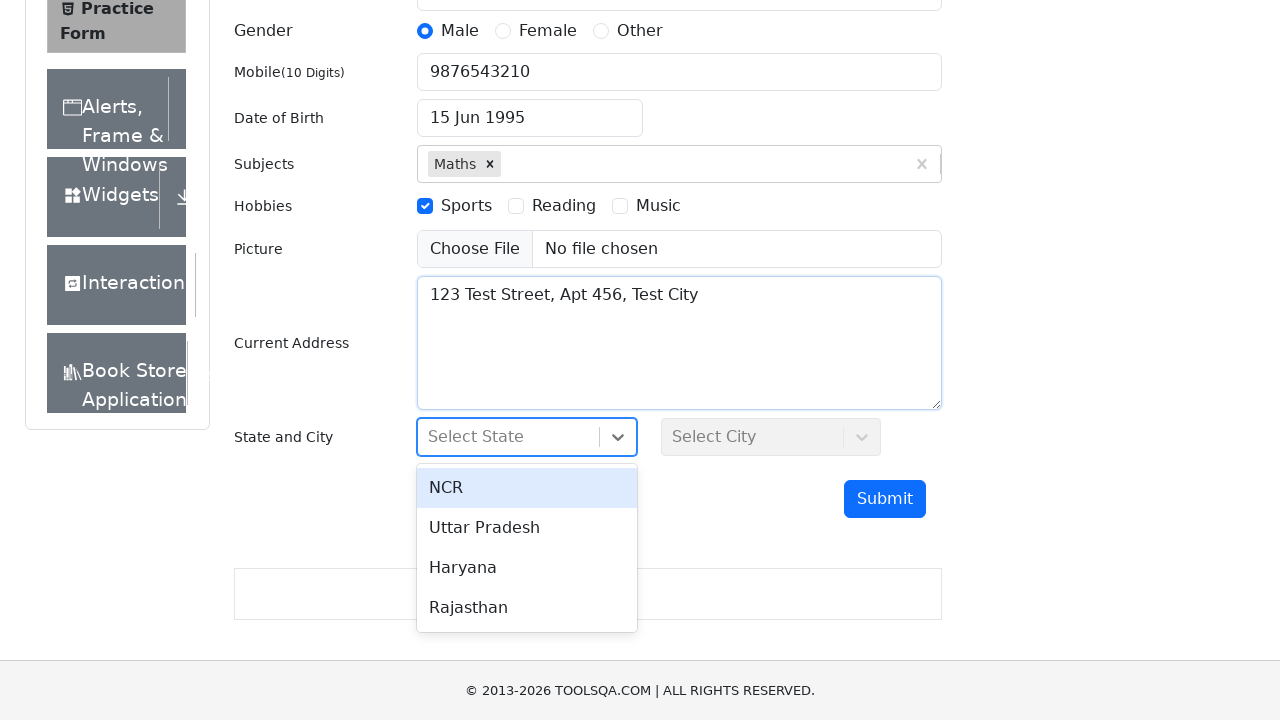

Selected NCR from state dropdown at (527, 488) on div[id*='react-select'][id*='option']:has-text('NCR')
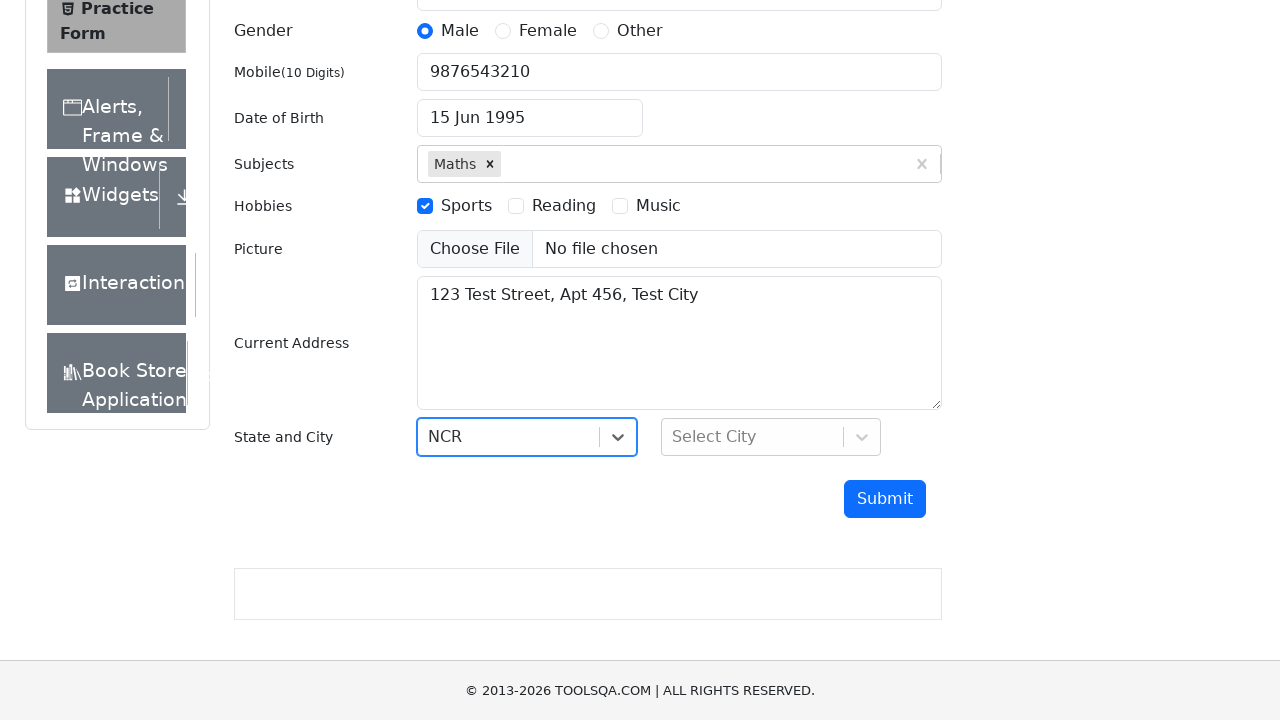

Opened city dropdown at (771, 437) on div#city
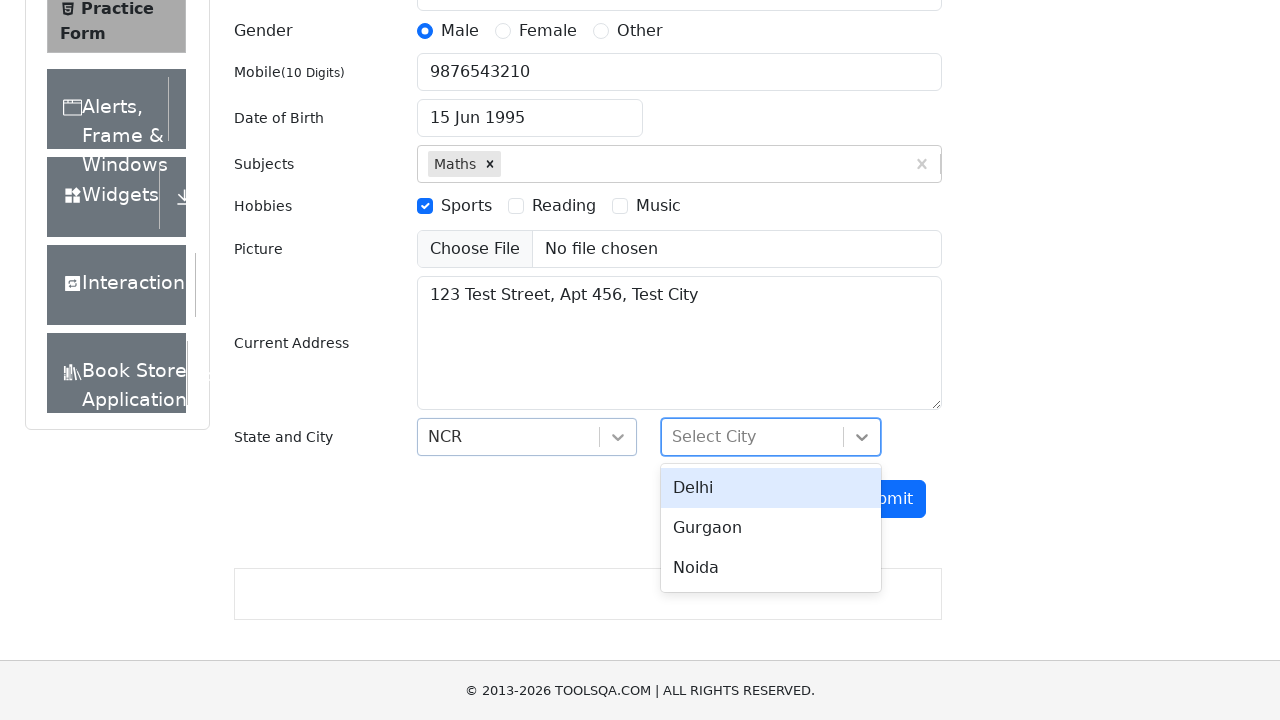

Selected Delhi from city dropdown at (771, 488) on div[id*='react-select'][id*='option']:has-text('Delhi')
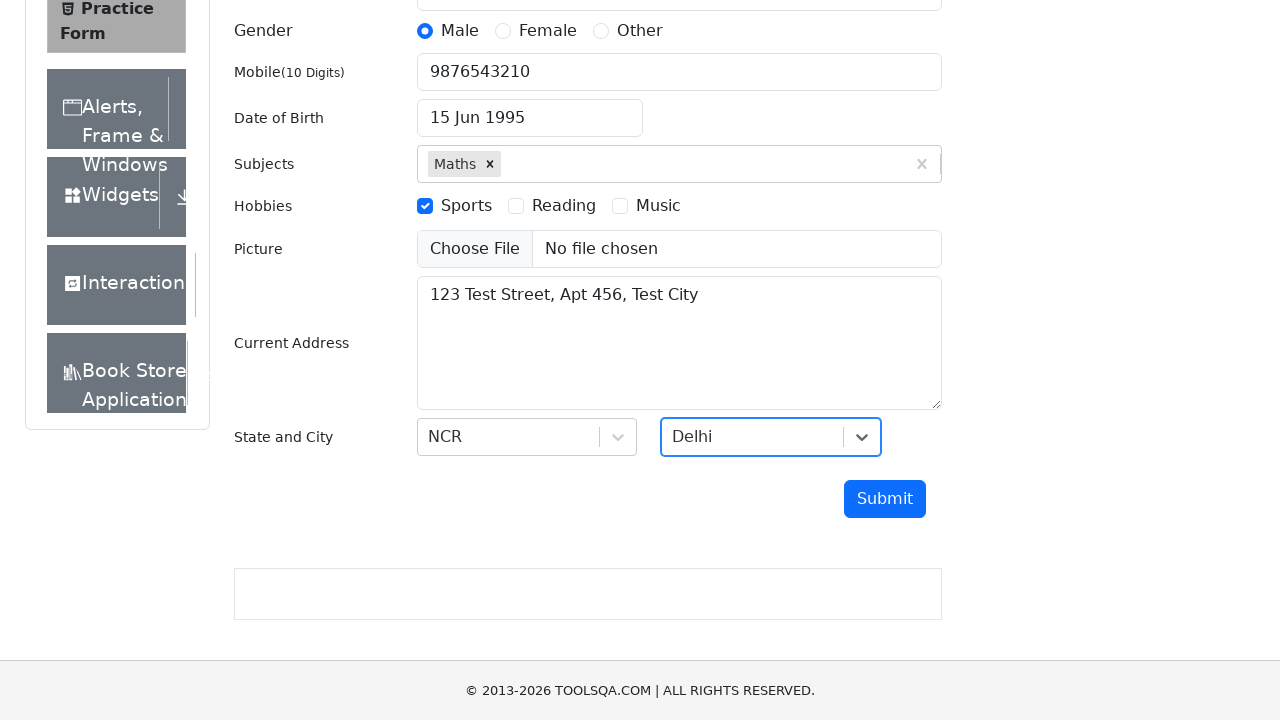

Clicked submit button to submit registration form at (885, 499) on button#submit
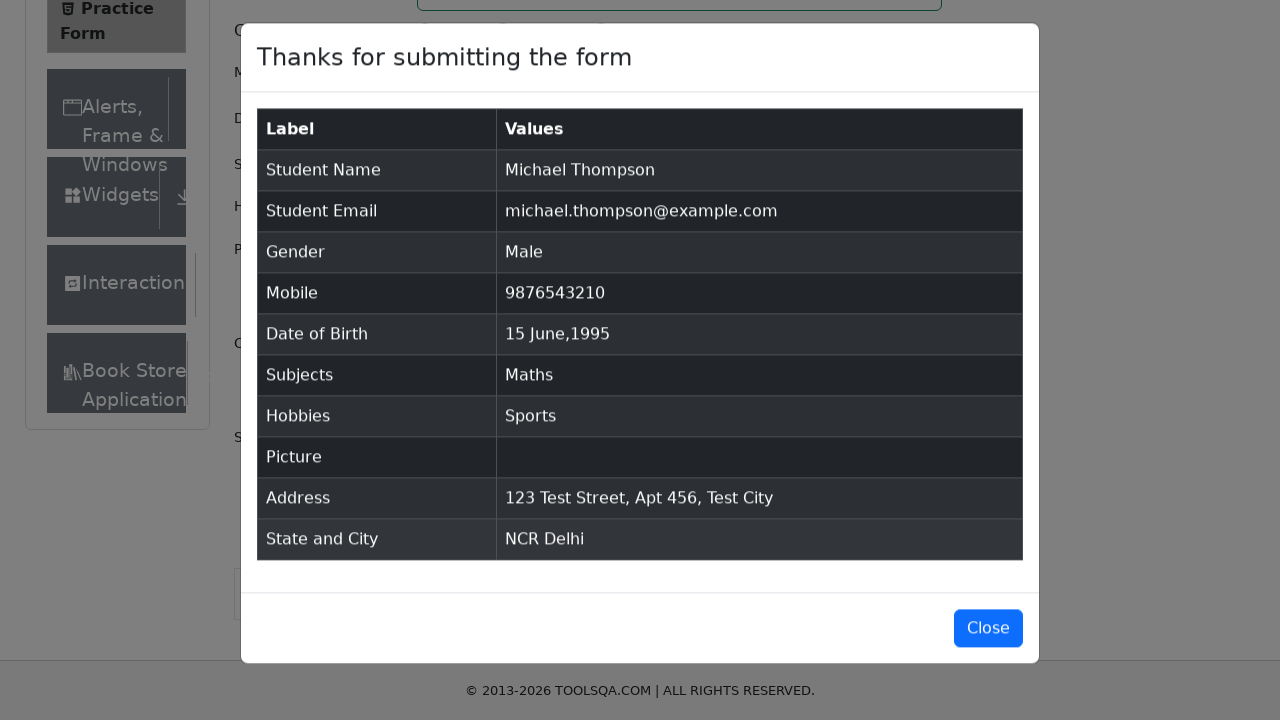

Confirmation modal loaded after successful form submission
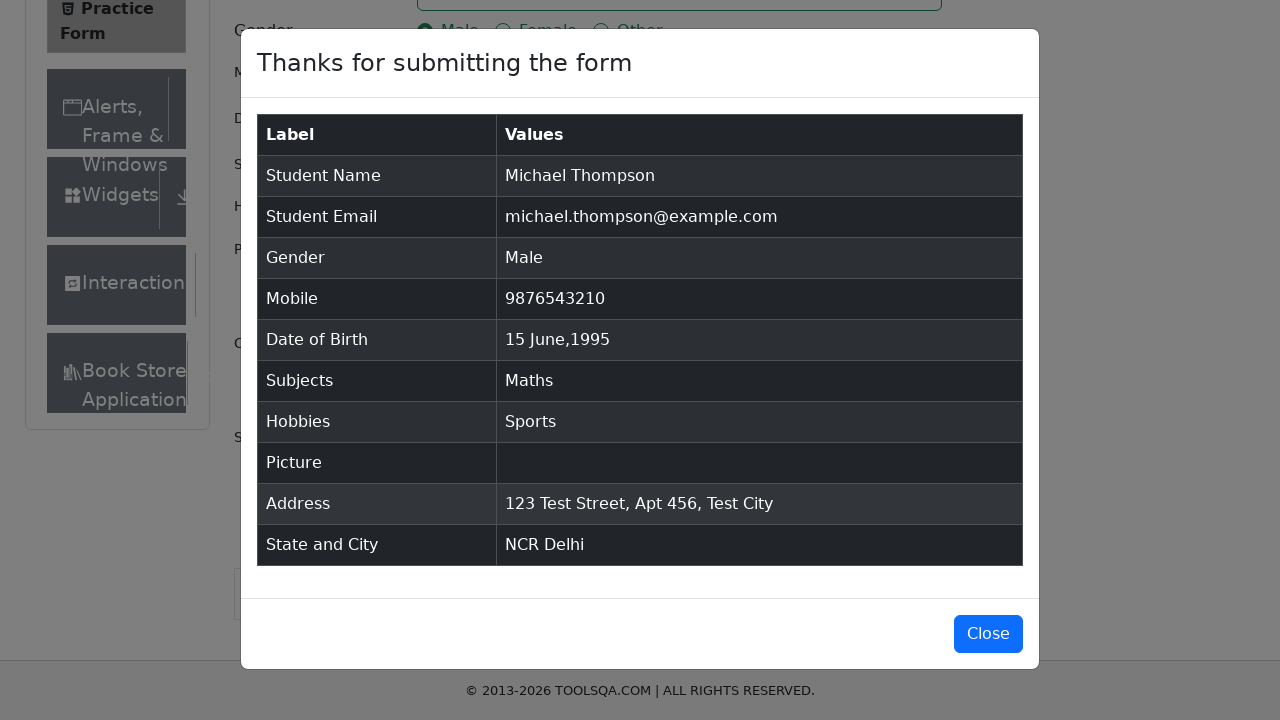

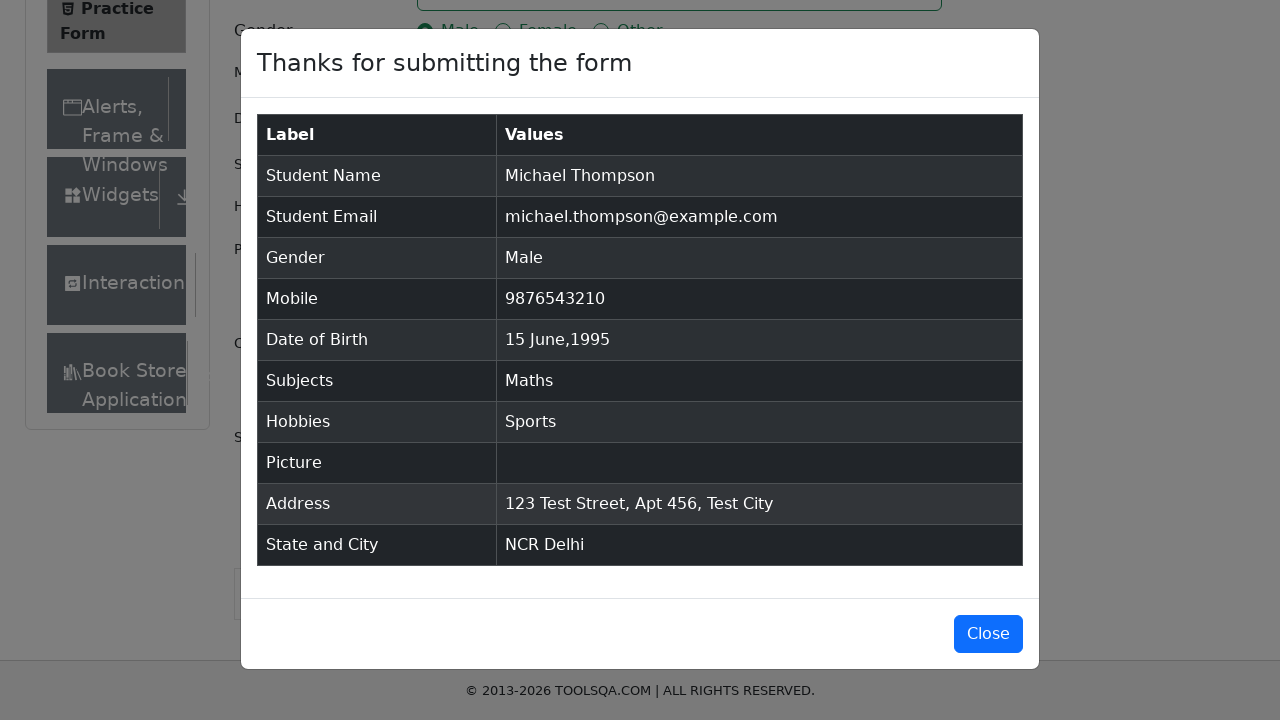